Tests date picker functionality by entering a date value into a date input field on the practice page.

Starting URL: https://selectorshub.com/xpath-practice-page/

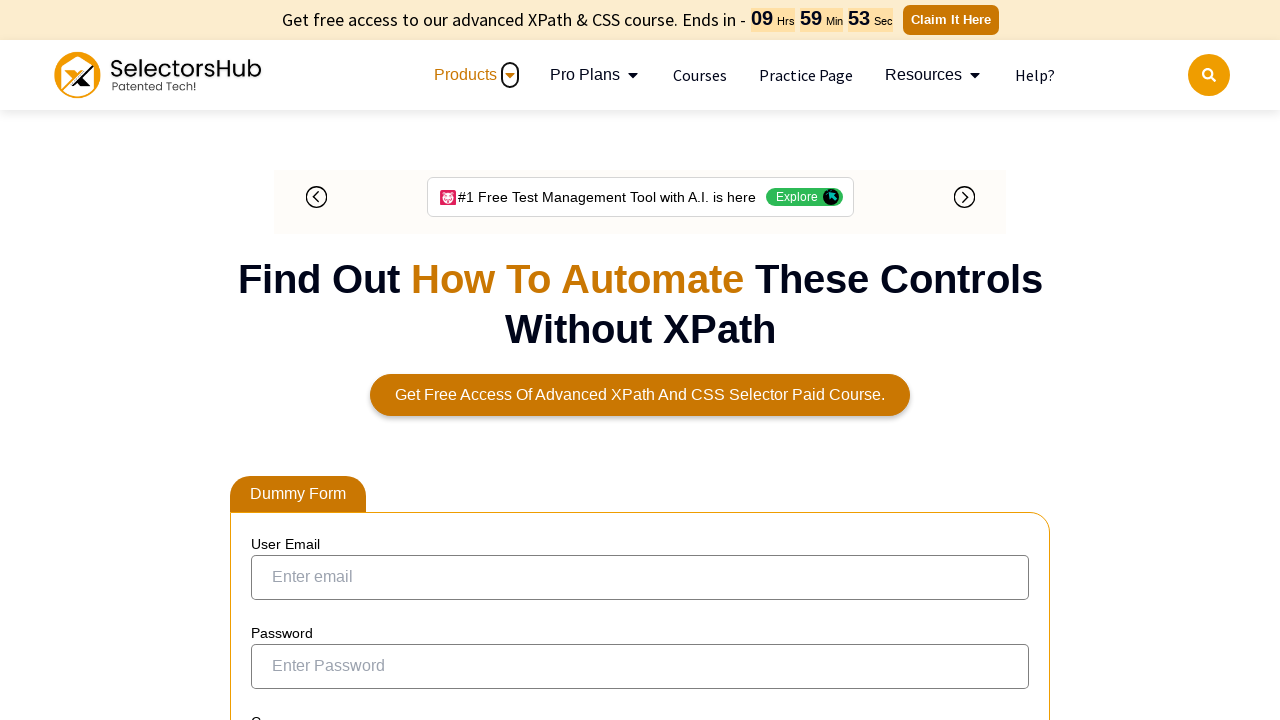

Filled date picker with 2023-08-26 on input[type='date']
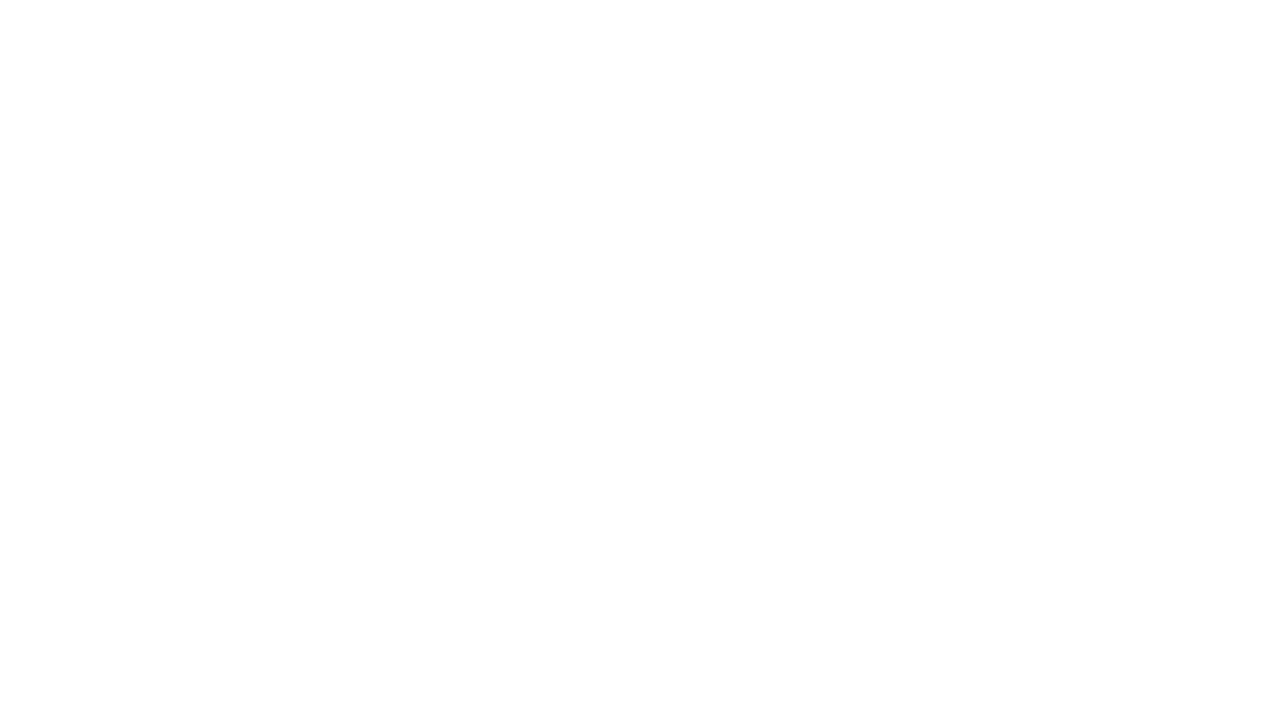

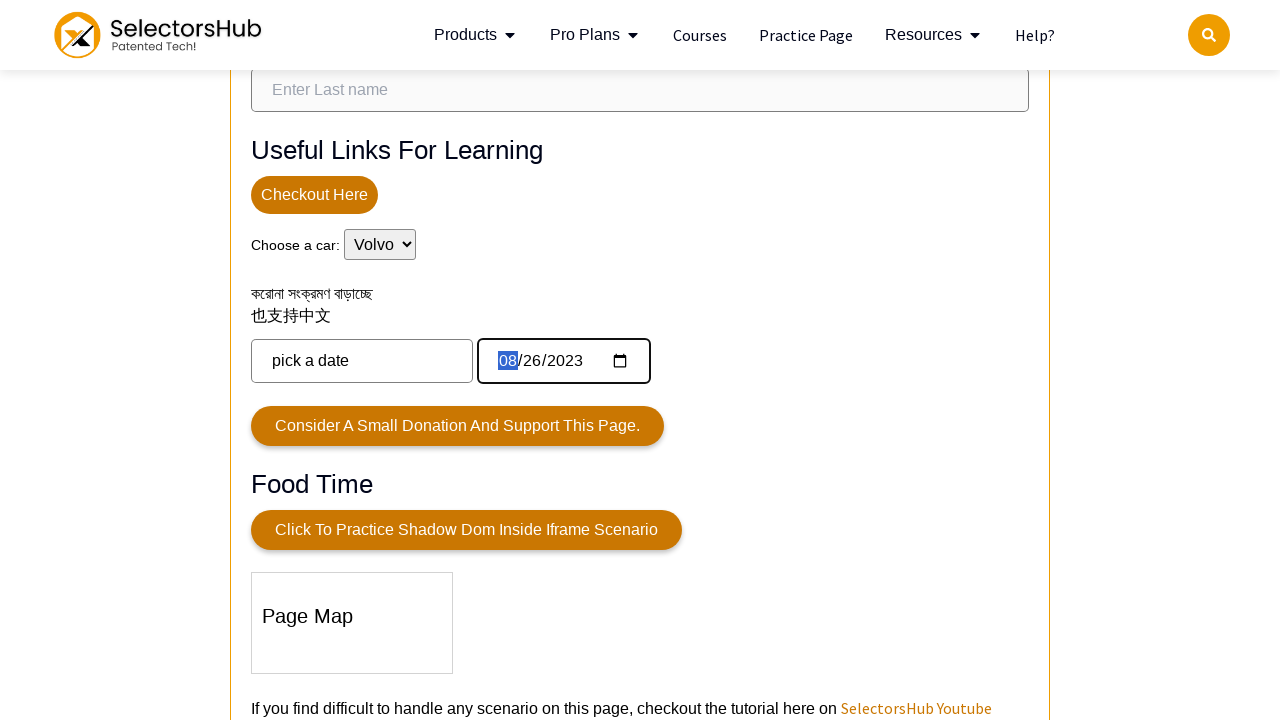